Tests selecting and deselecting a checkbox for Pasta on the automation sandbox

Starting URL: https://thefreerangetester.github.io/sandbox-automation-testing/

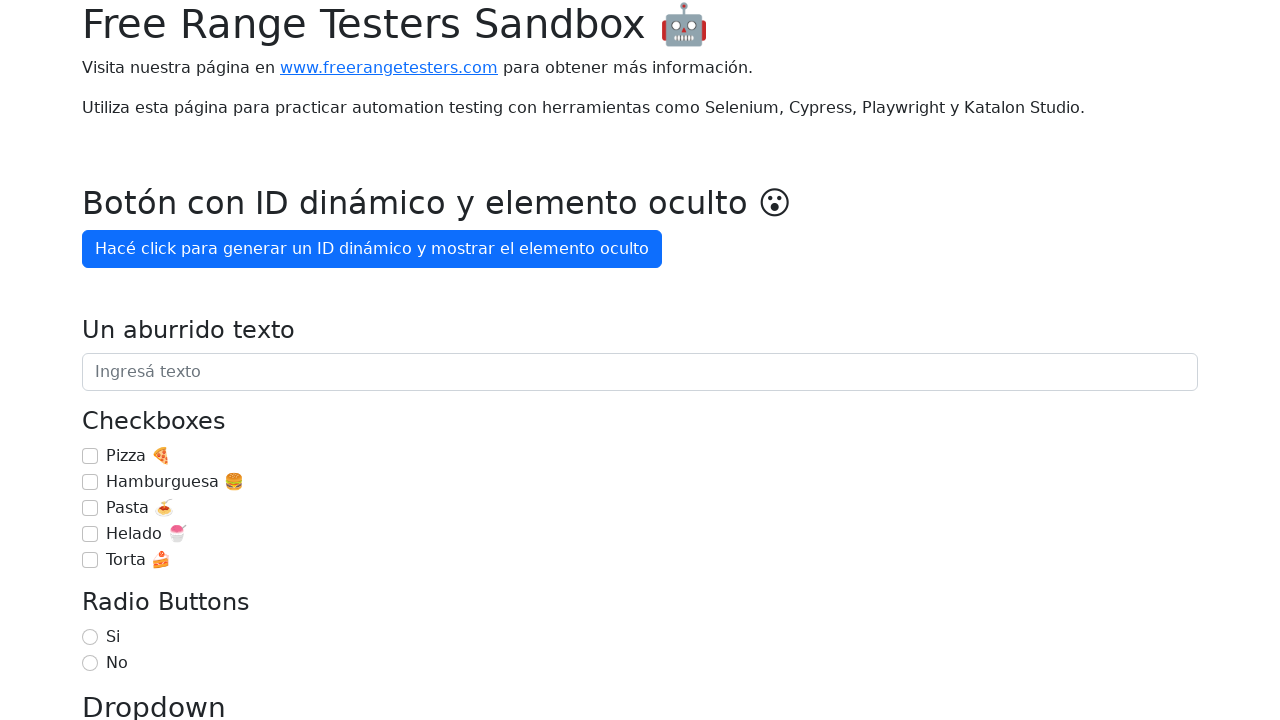

Checked the Pasta 🍝 checkbox at (90, 508) on internal:label="Pasta \ud83c\udf5d"i
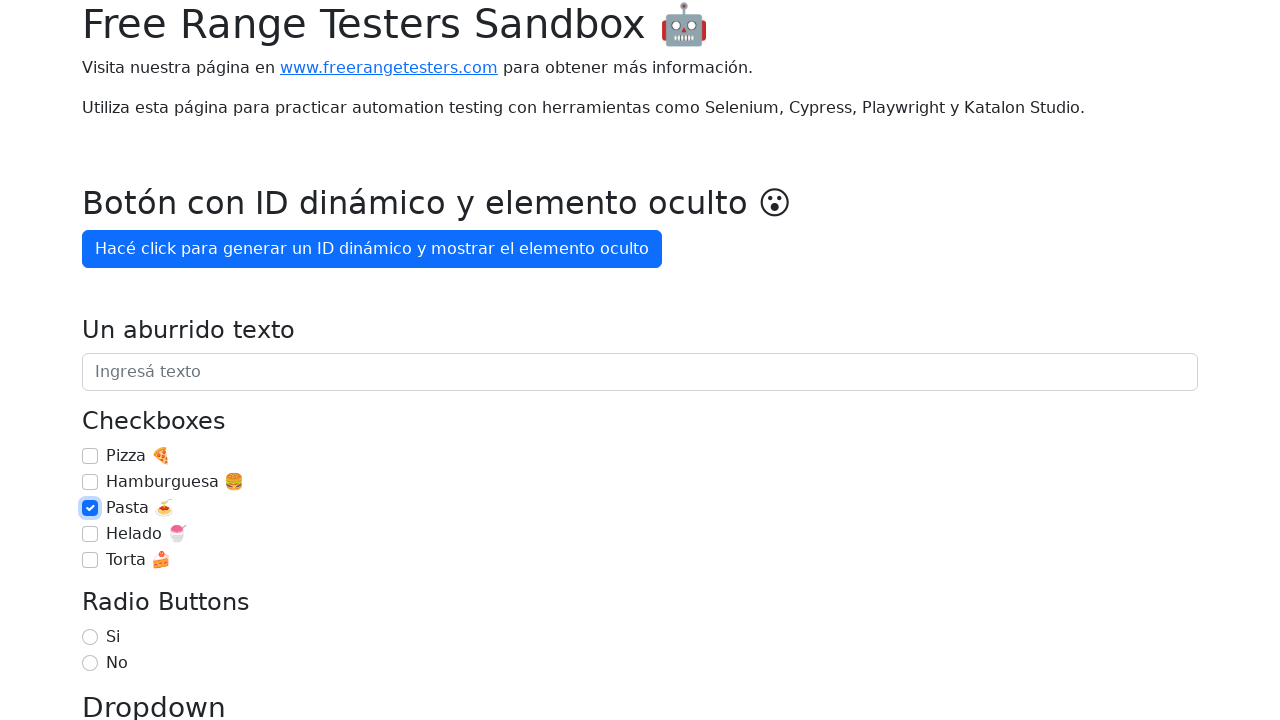

Unchecked the Pasta 🍝 checkbox at (90, 508) on internal:label="Pasta \ud83c\udf5d"i
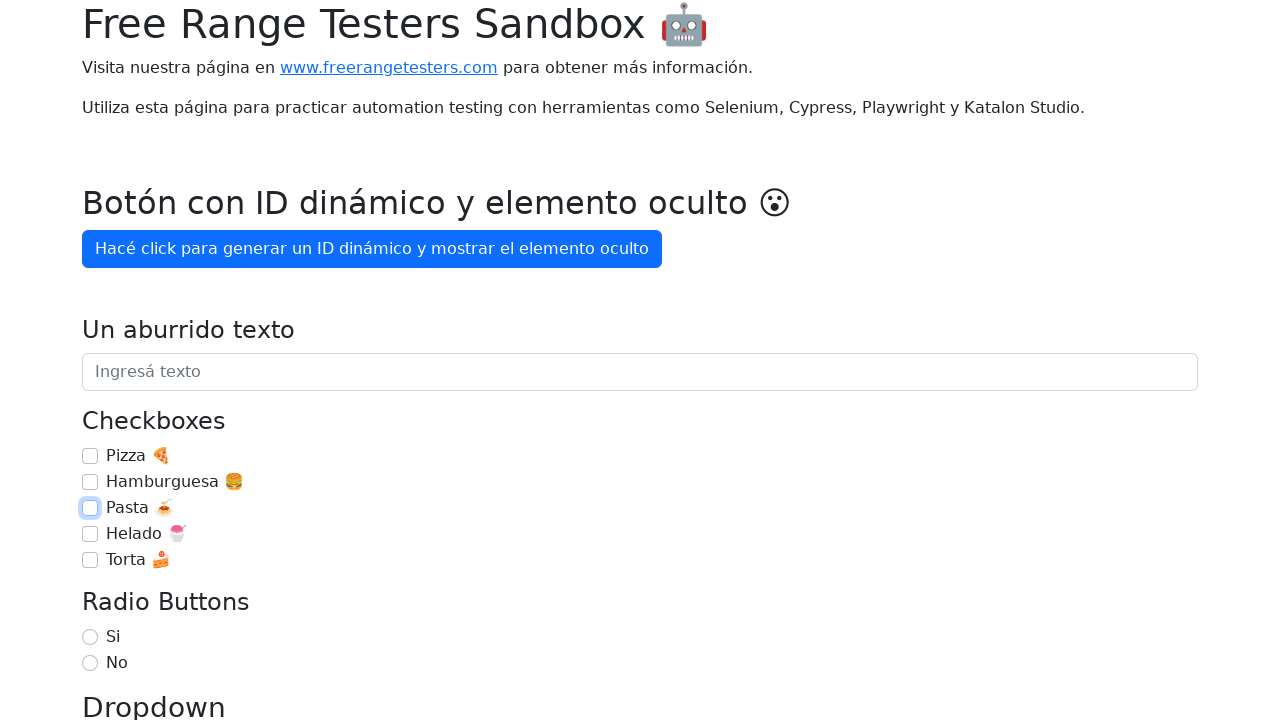

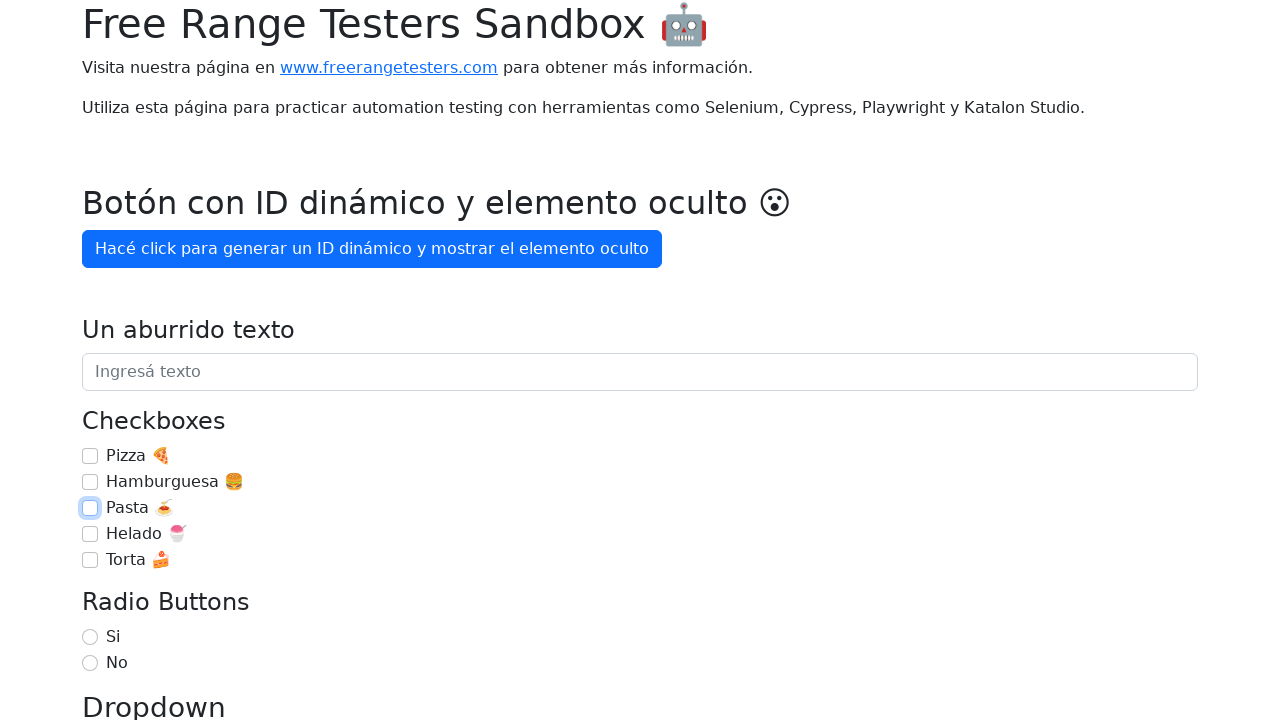